Demonstrates mouse action chains by performing a double-click on the destination station input field on the Chinese railway booking website

Starting URL: https://www.12306.cn/index/

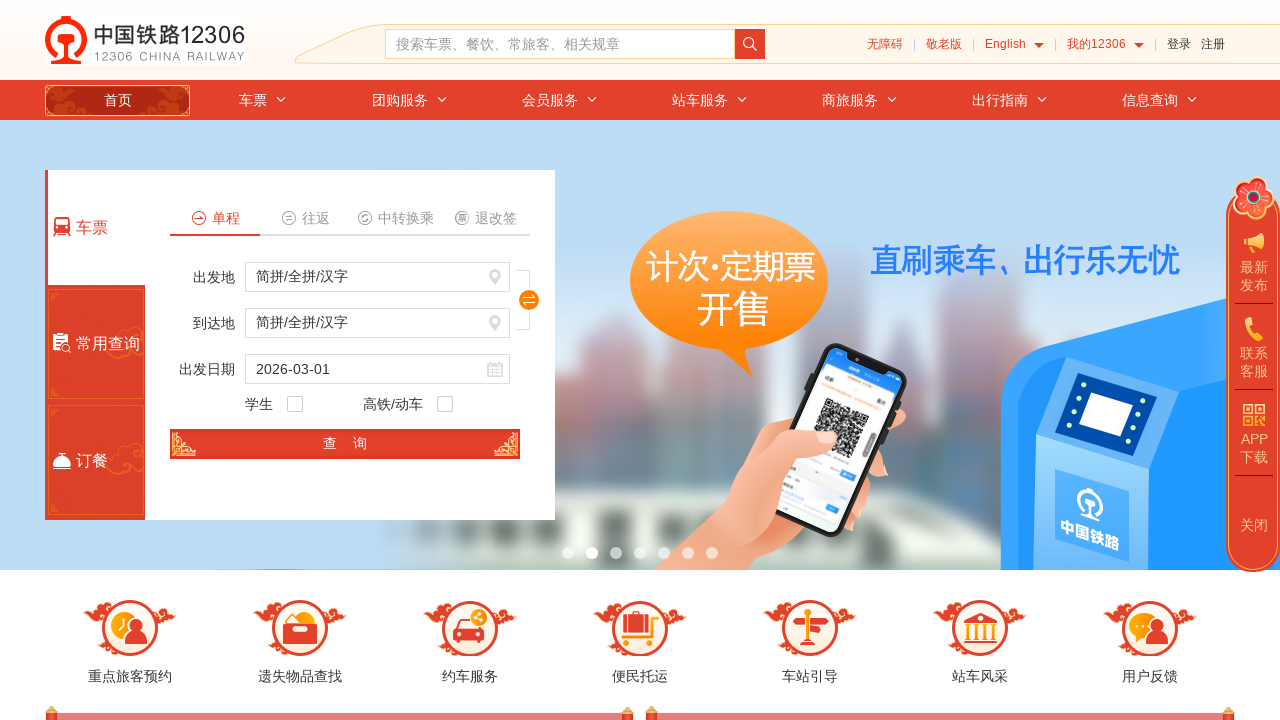

Waited for destination station input field to load
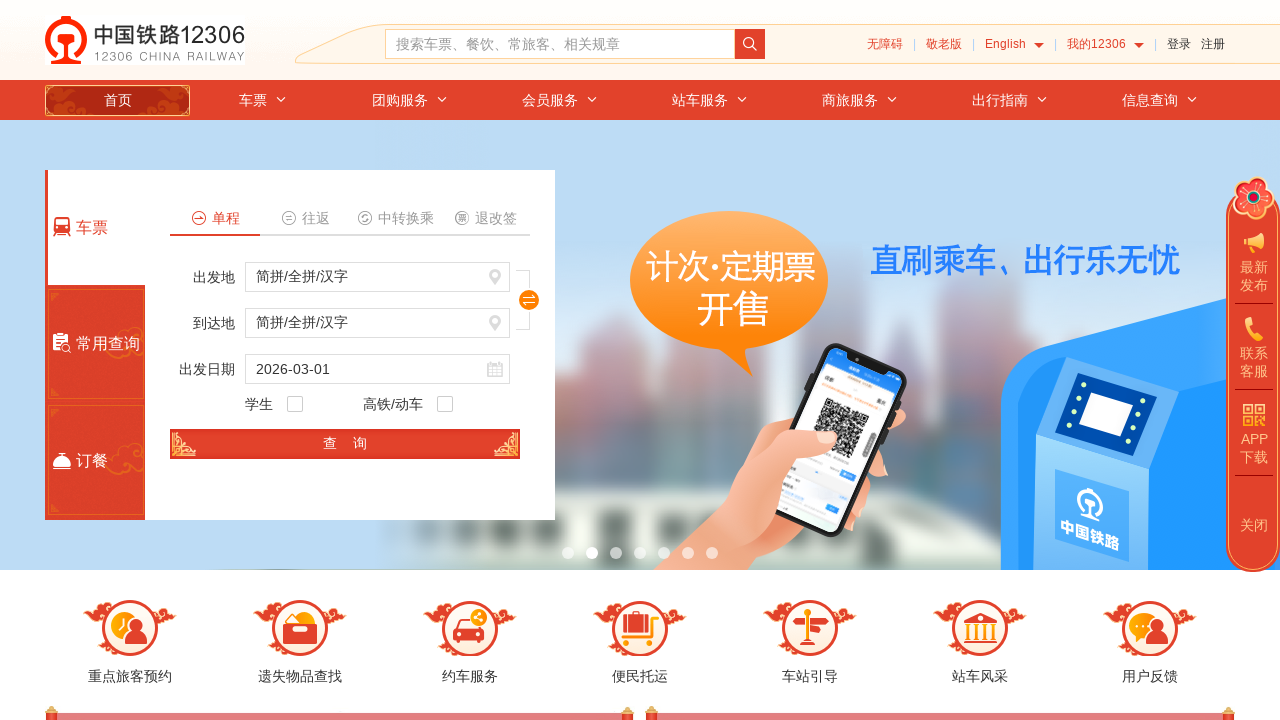

Double-clicked on destination station input field at (378, 323) on xpath=//*[@id="toStationText"]
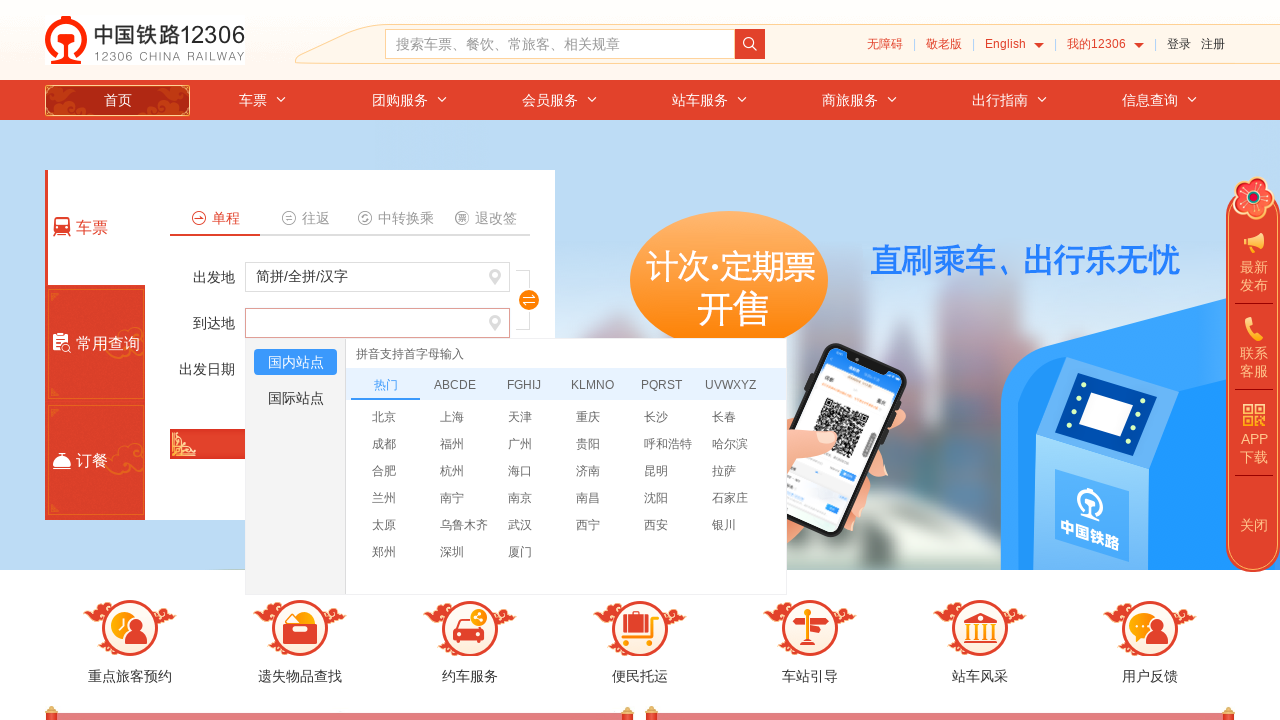

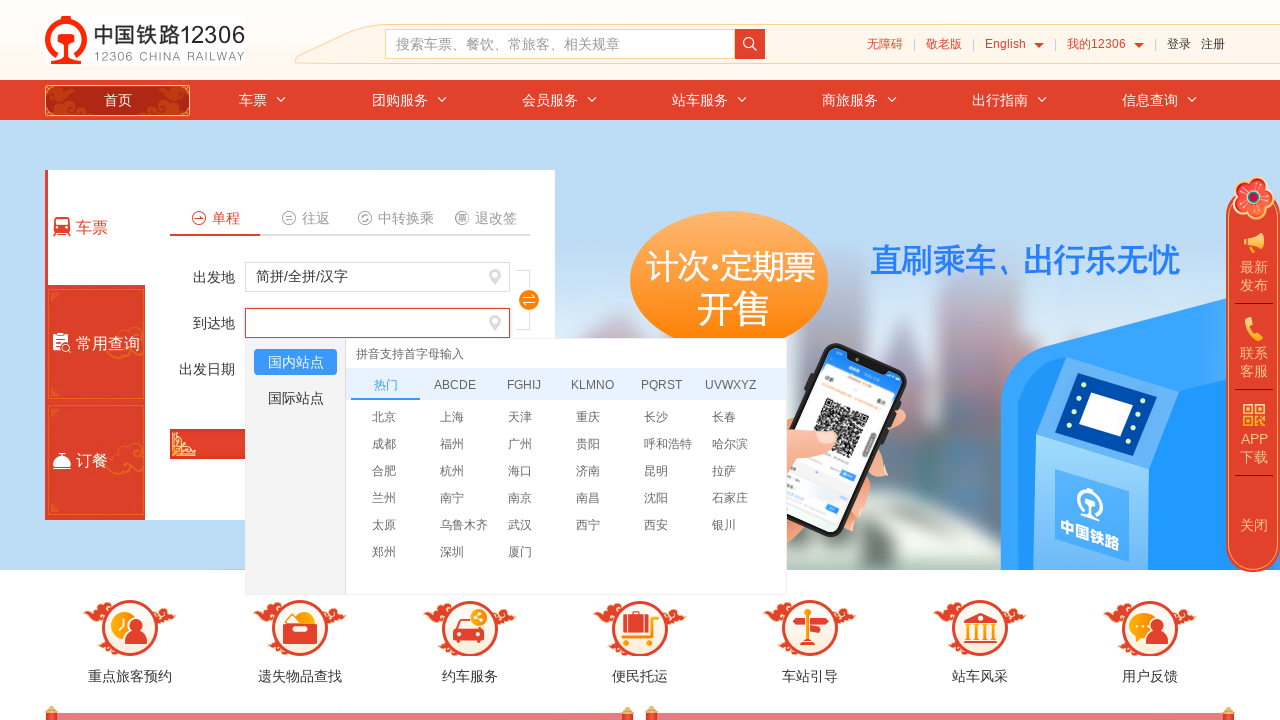